Tests checkbox and radio button interactions within an iframe on the jQuery UI demo page by switching to the iframe, clicking a radio button, and clicking two checkboxes.

Starting URL: https://jqueryui.com/checkboxradio

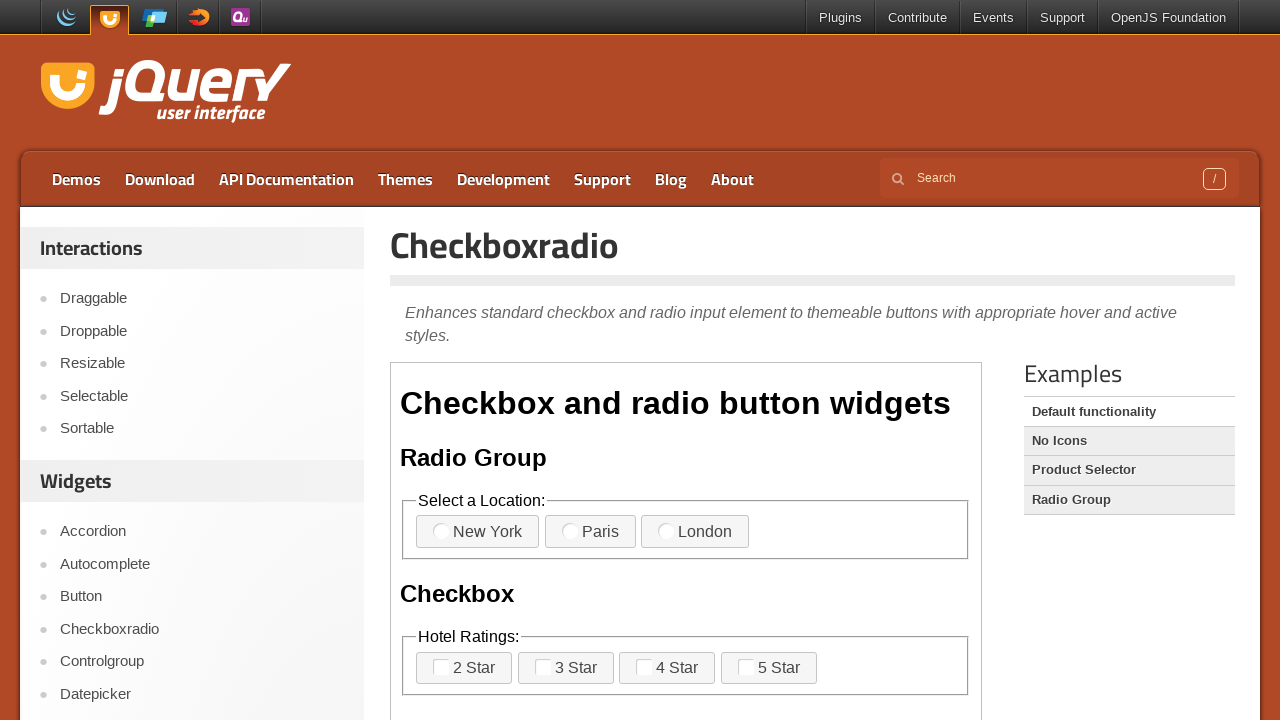

Waited for demo iframe to load
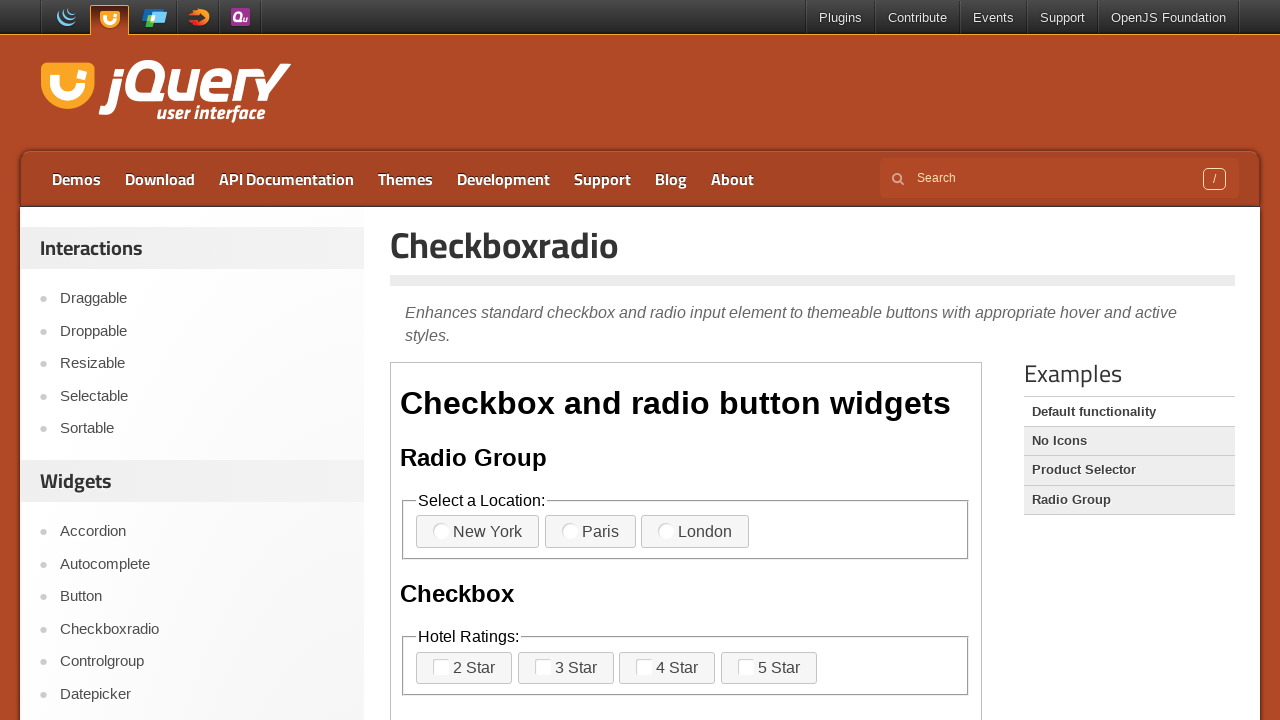

Located the demo iframe
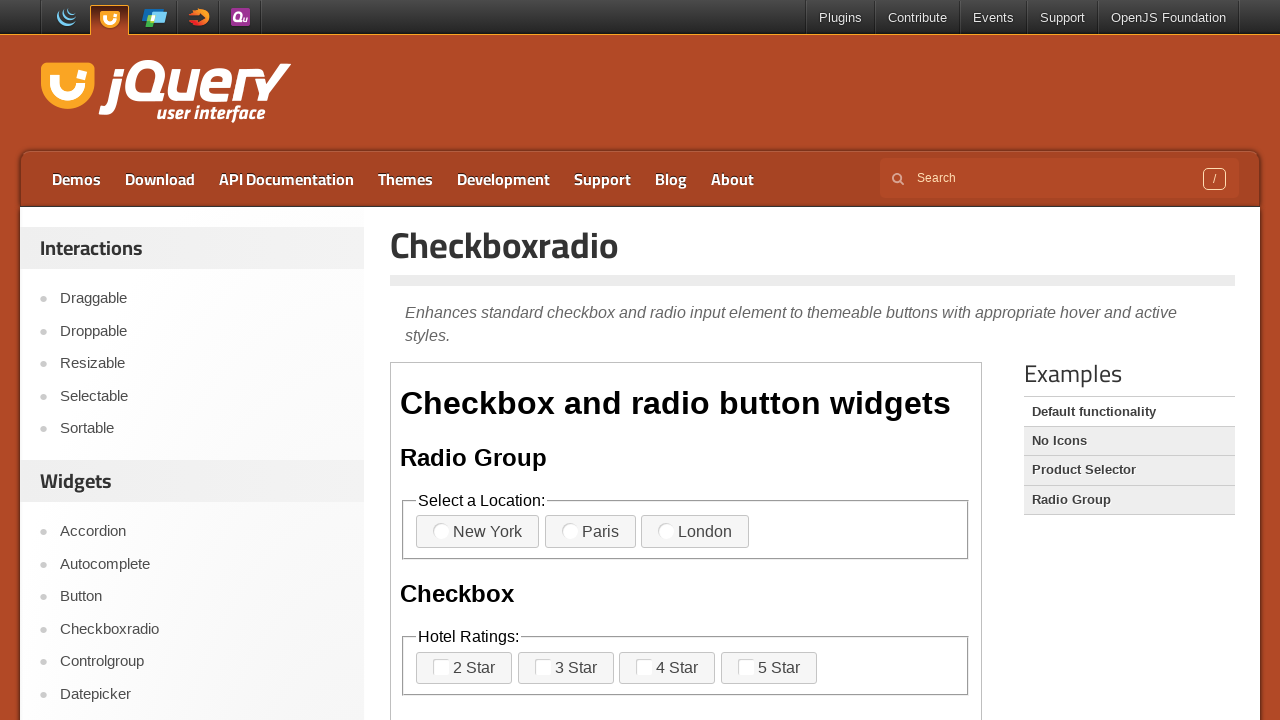

Clicked radio button 2 at (590, 532) on iframe.demo-frame >> internal:control=enter-frame >> label[for='radio-2']
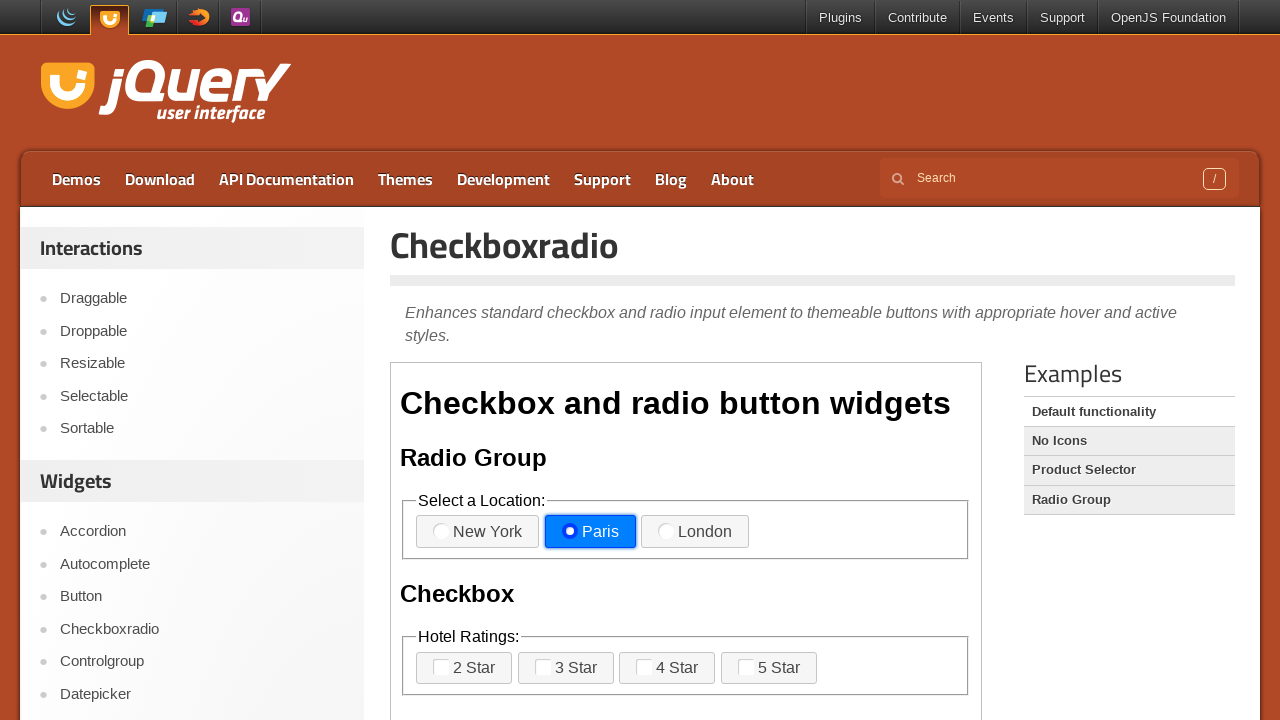

Clicked first checkbox at (464, 668) on iframe.demo-frame >> internal:control=enter-frame >> label[for='checkbox-1']
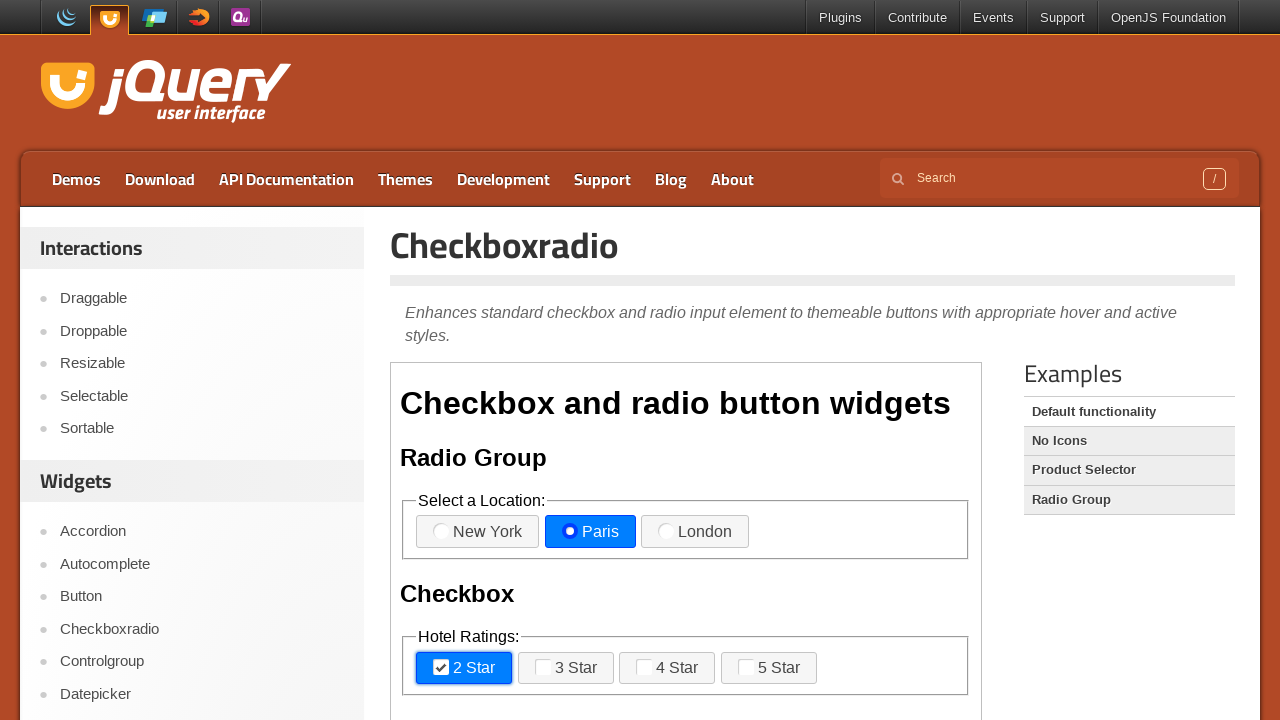

Clicked second checkbox at (566, 668) on iframe.demo-frame >> internal:control=enter-frame >> label[for='checkbox-2']
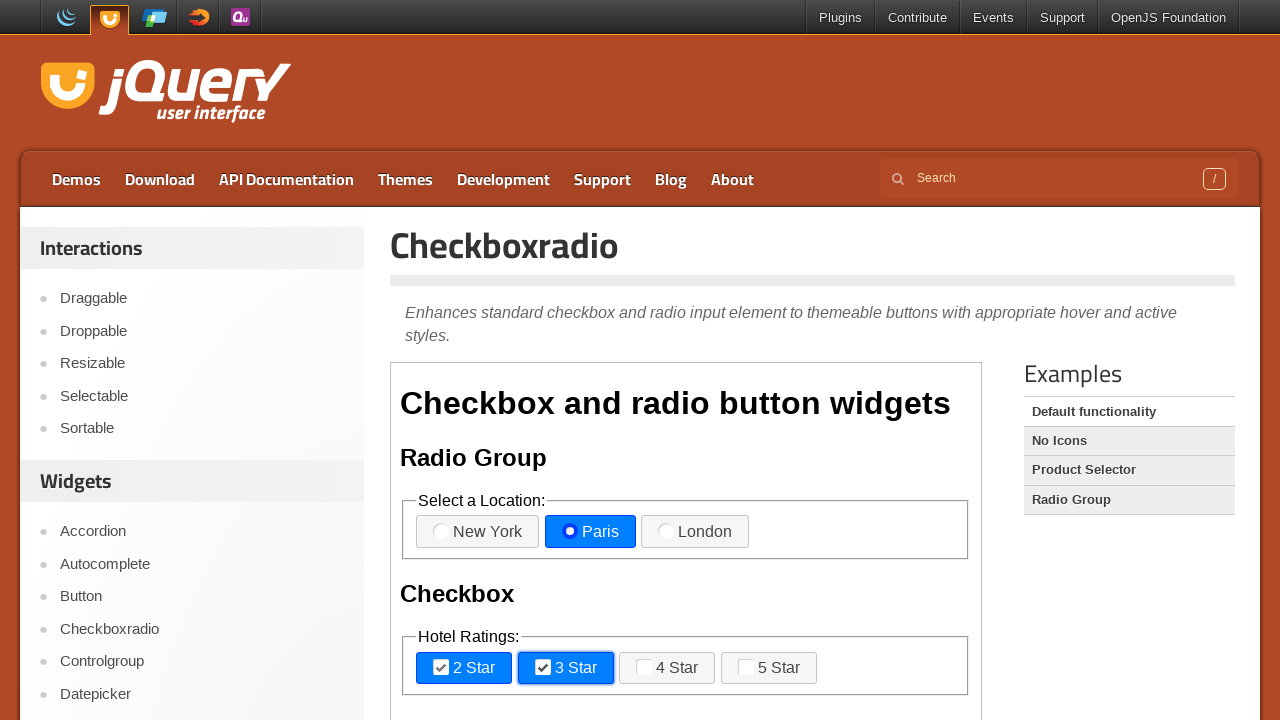

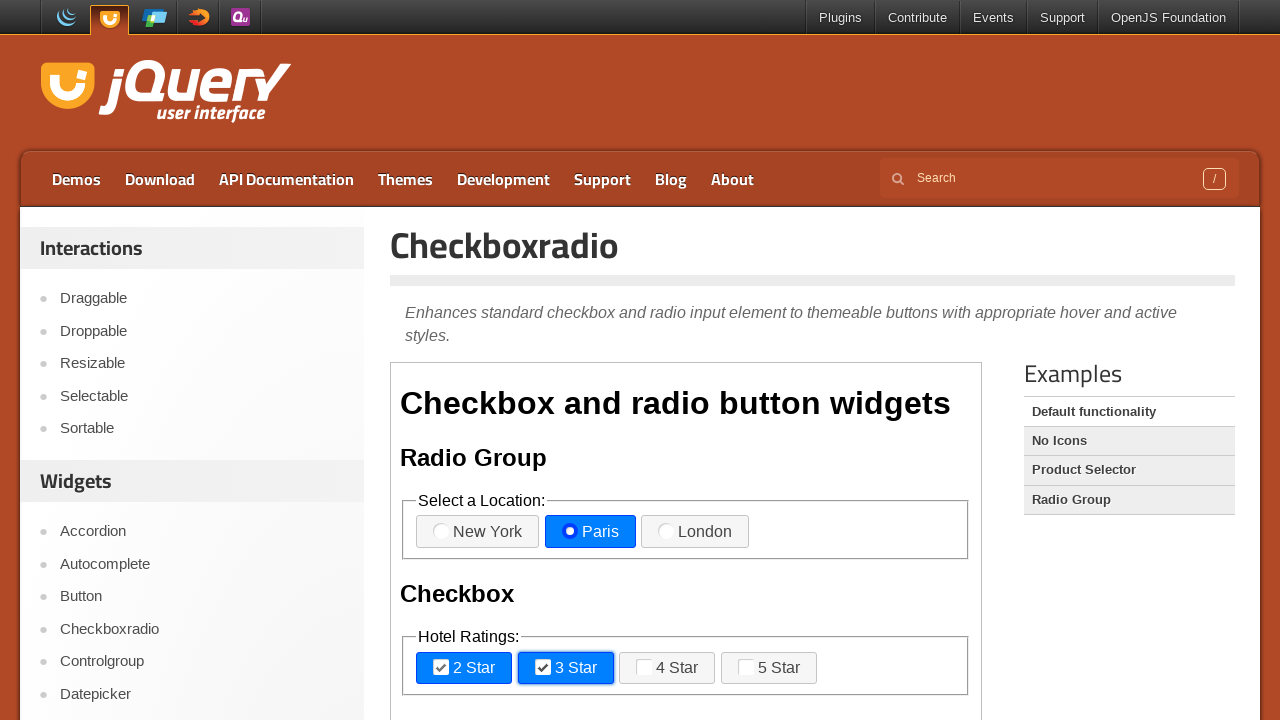